Tests calculator division functionality by clicking number buttons and the division operator to compute 8÷2

Starting URL: https://www.calculator.net/math-calculator.html

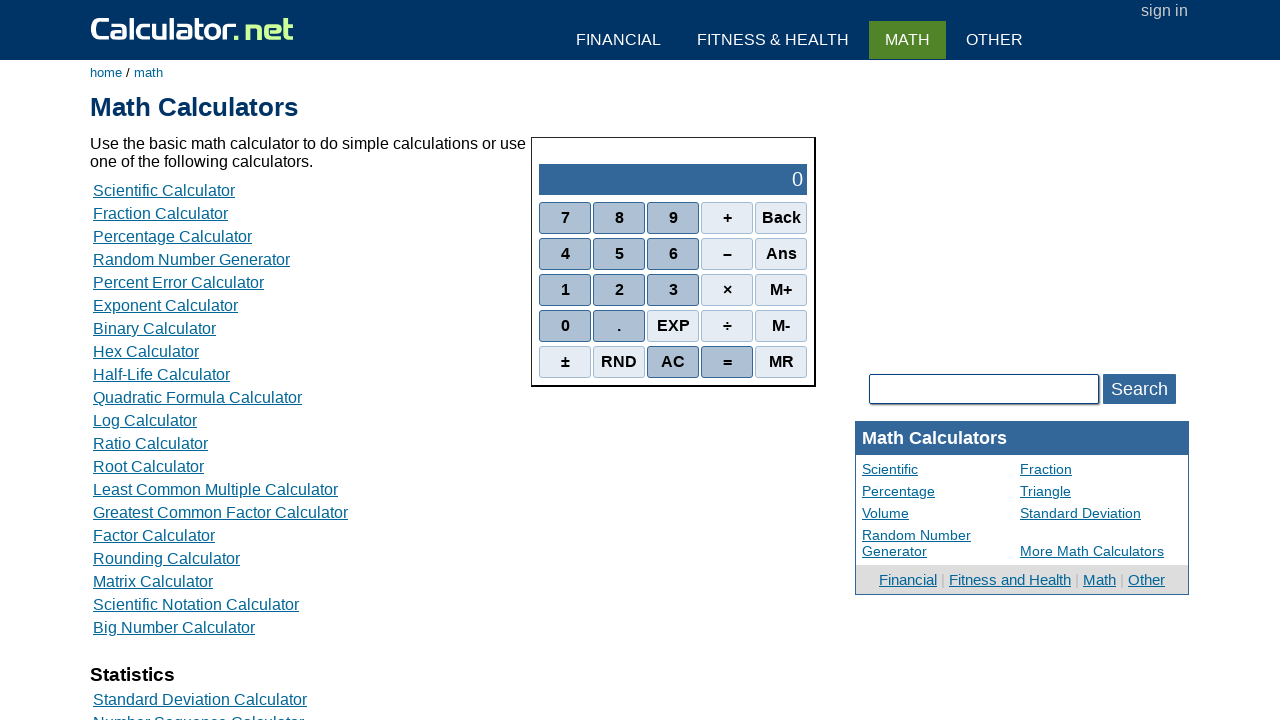

Clicked number 8 at (619, 218) on xpath=//span[normalize-space()='8']
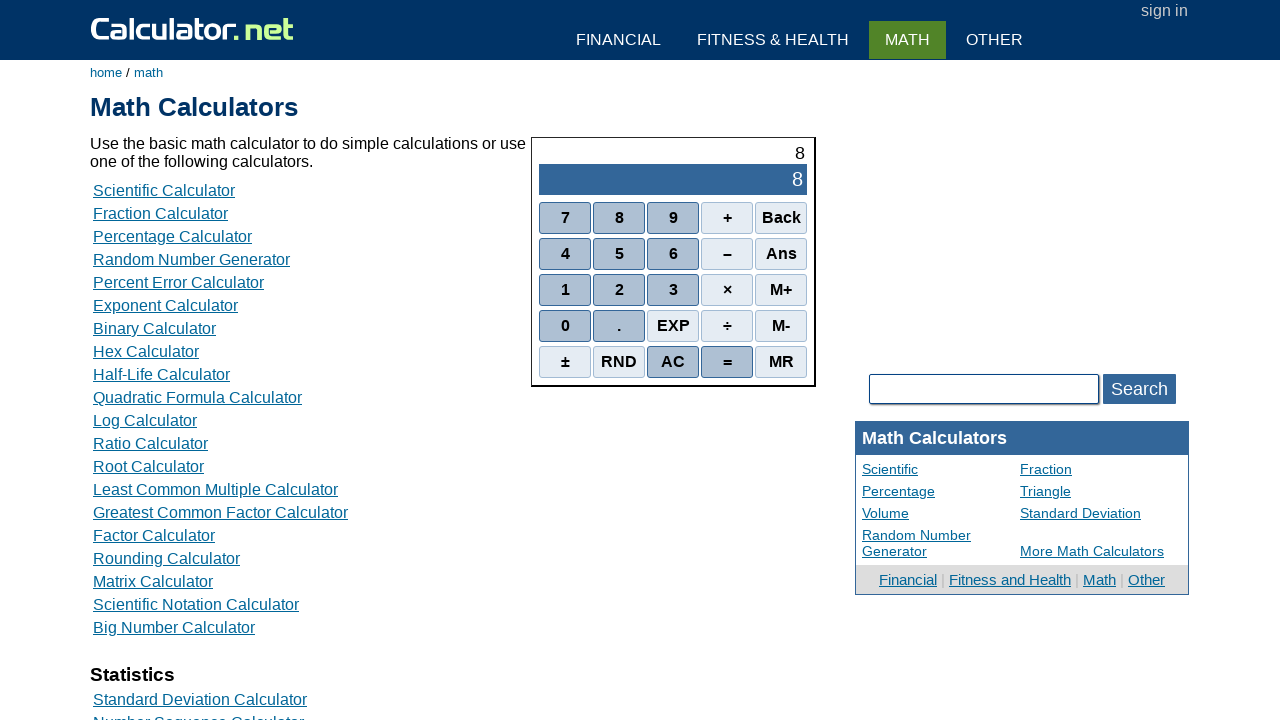

Clicked division operator (÷) at (727, 326) on xpath=//span[normalize-space()='÷']
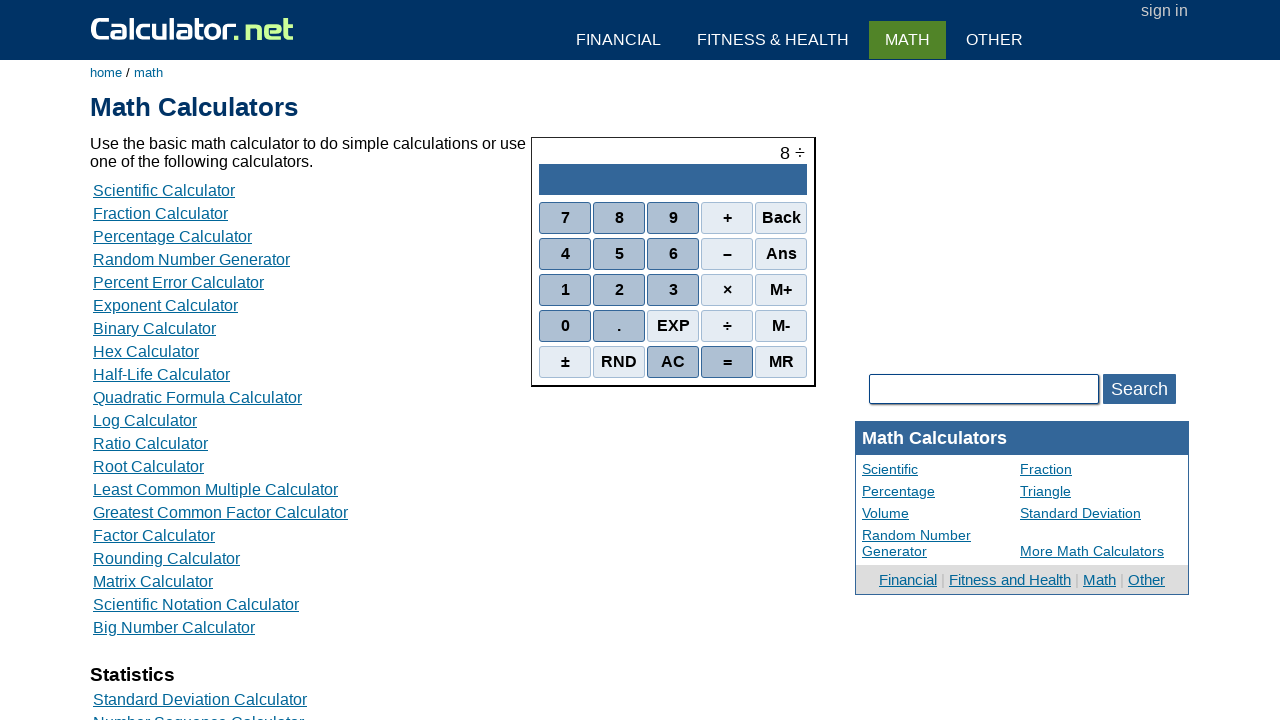

Clicked number 2 at (619, 290) on xpath=//span[normalize-space()='2']
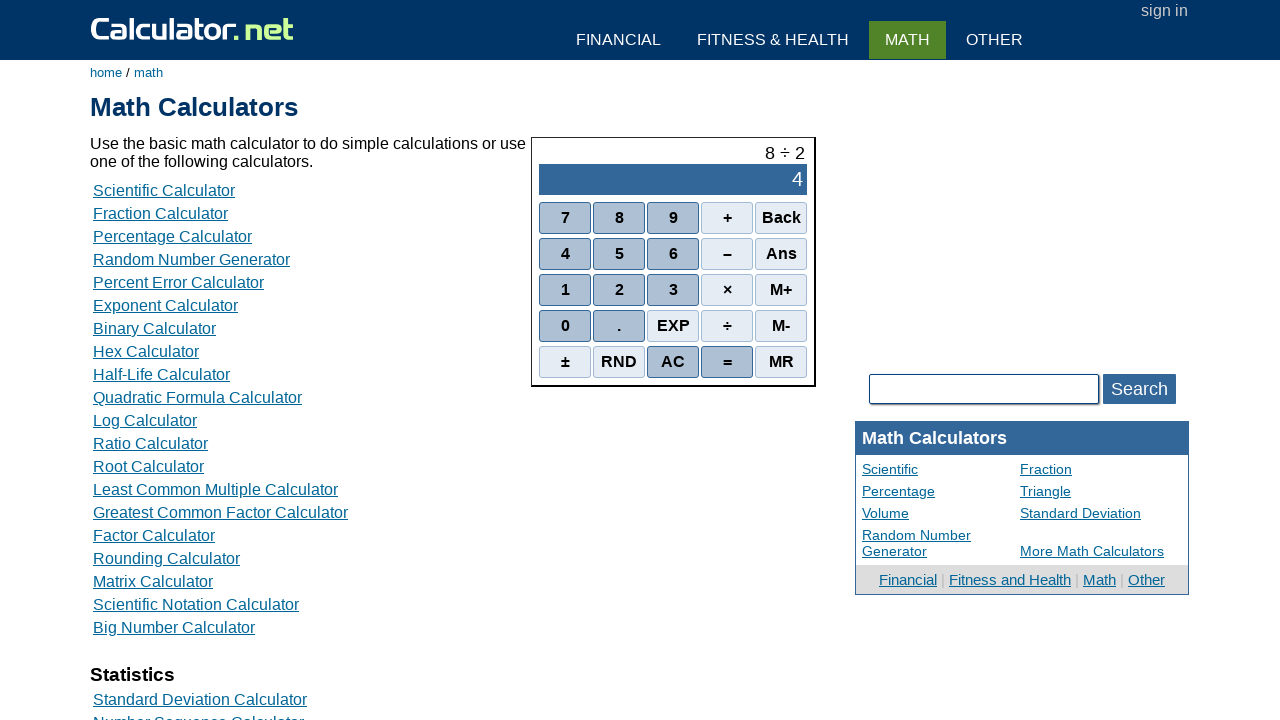

Clicked equals button to calculate 8÷2 at (727, 362) on xpath=//span[normalize-space()='=']
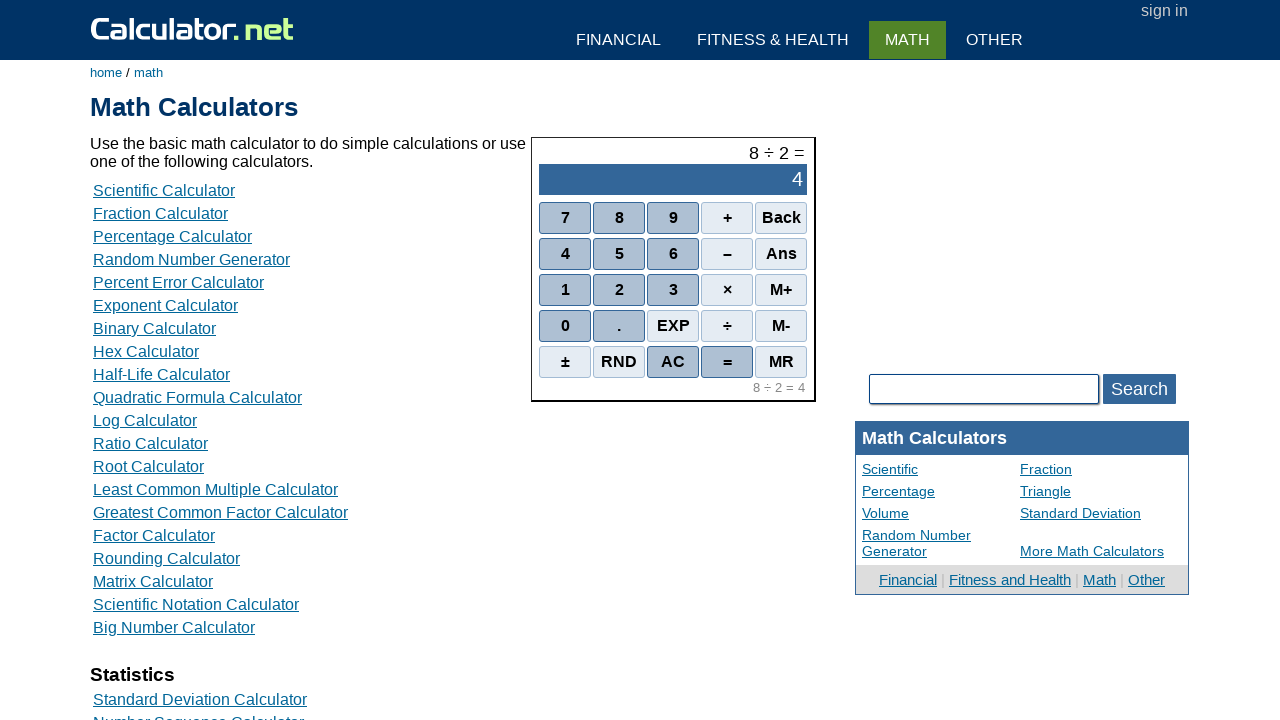

Division result displayed in output field
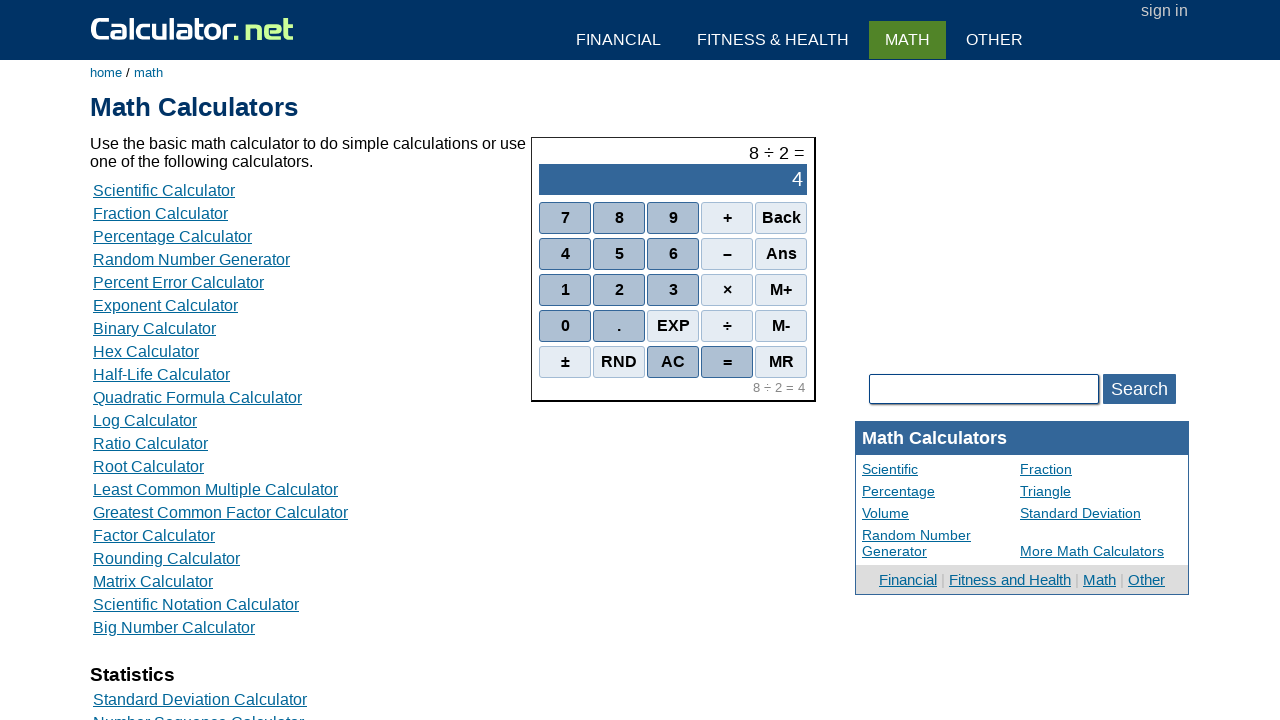

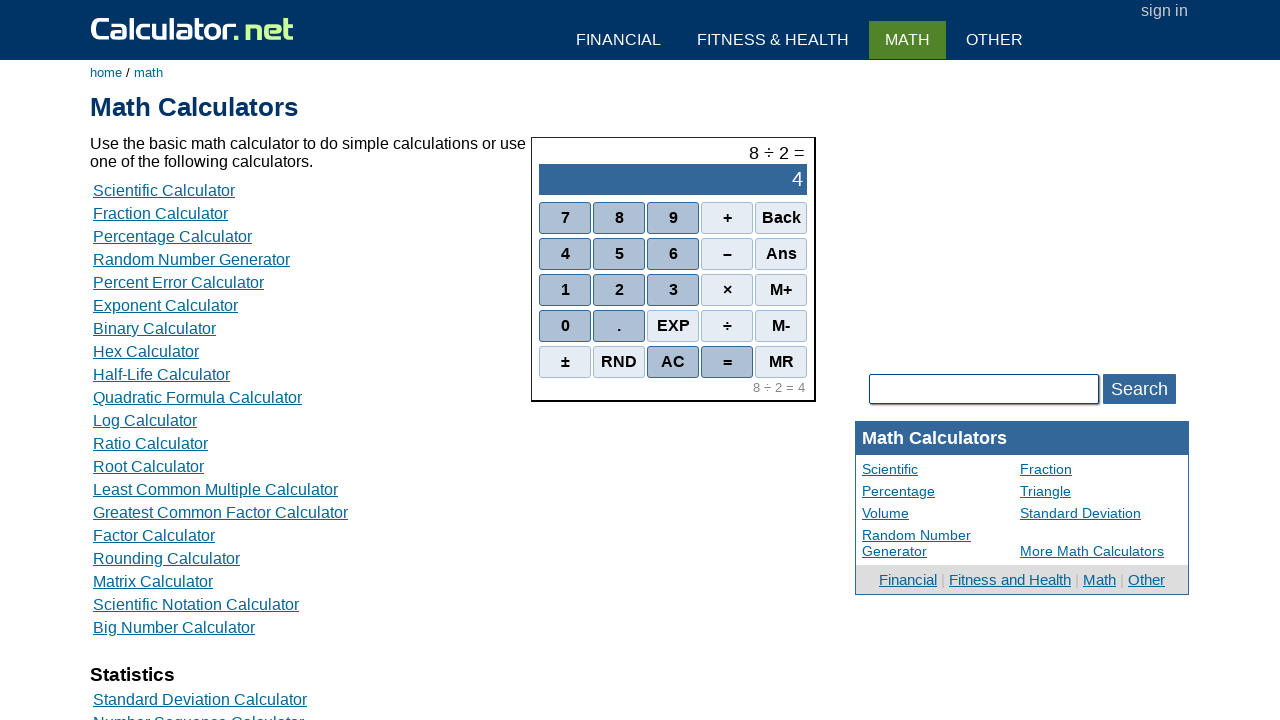